Tests multi-select dropdown functionality on a practice automation website by navigating to Basic Elements, selecting even numbers, deselecting options, and then toggling selections to select all previously unselected options.

Starting URL: http://automationbykrishna.com/#

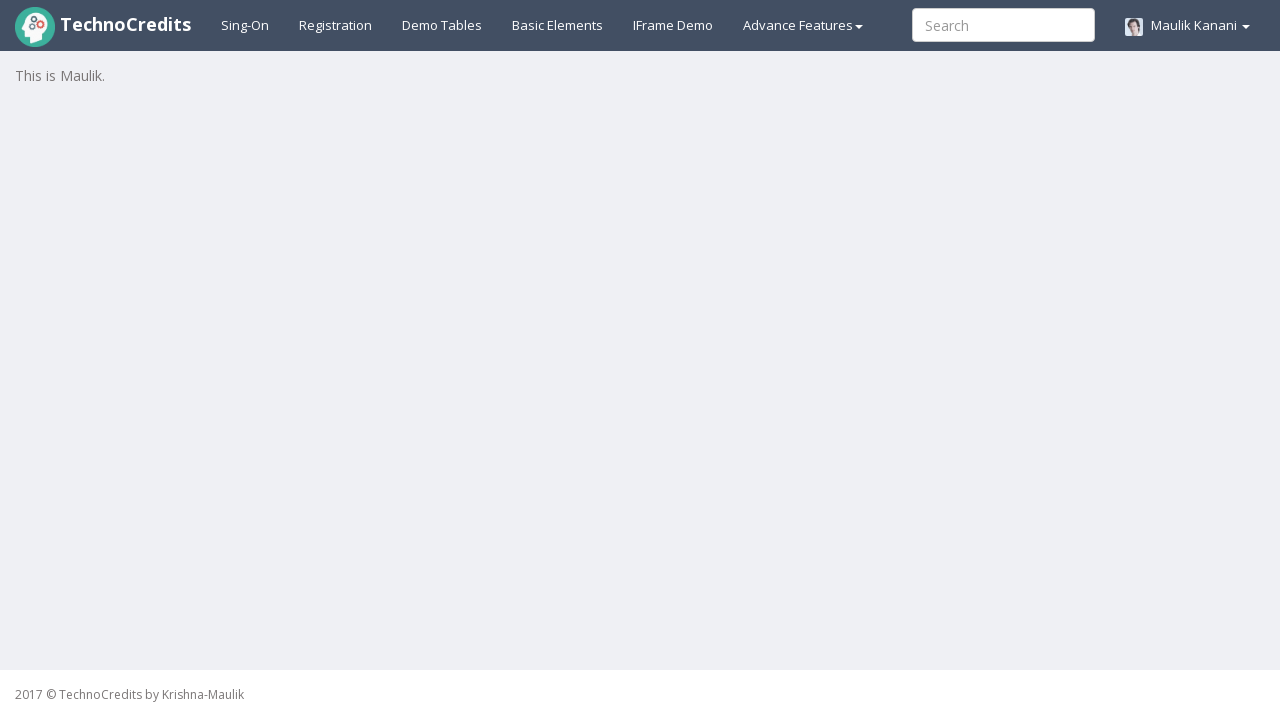

Clicked on Basic Elements link at (558, 25) on #basicelements
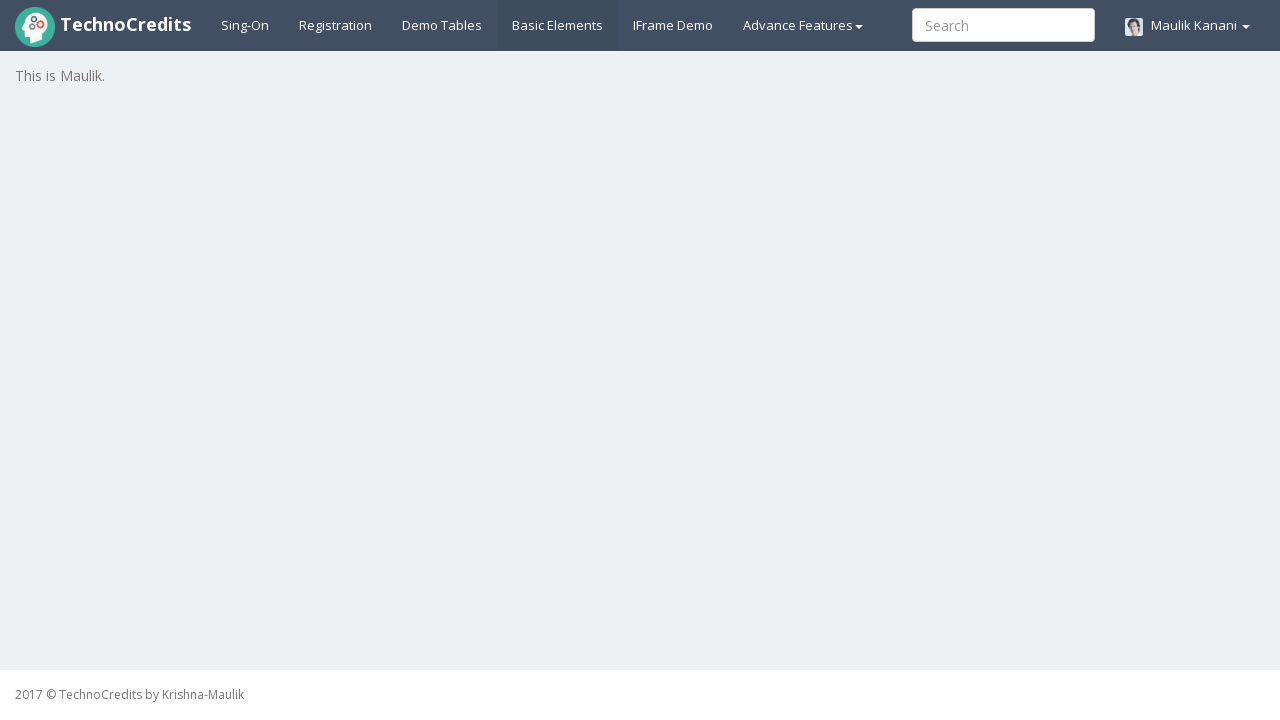

Waited for page to load
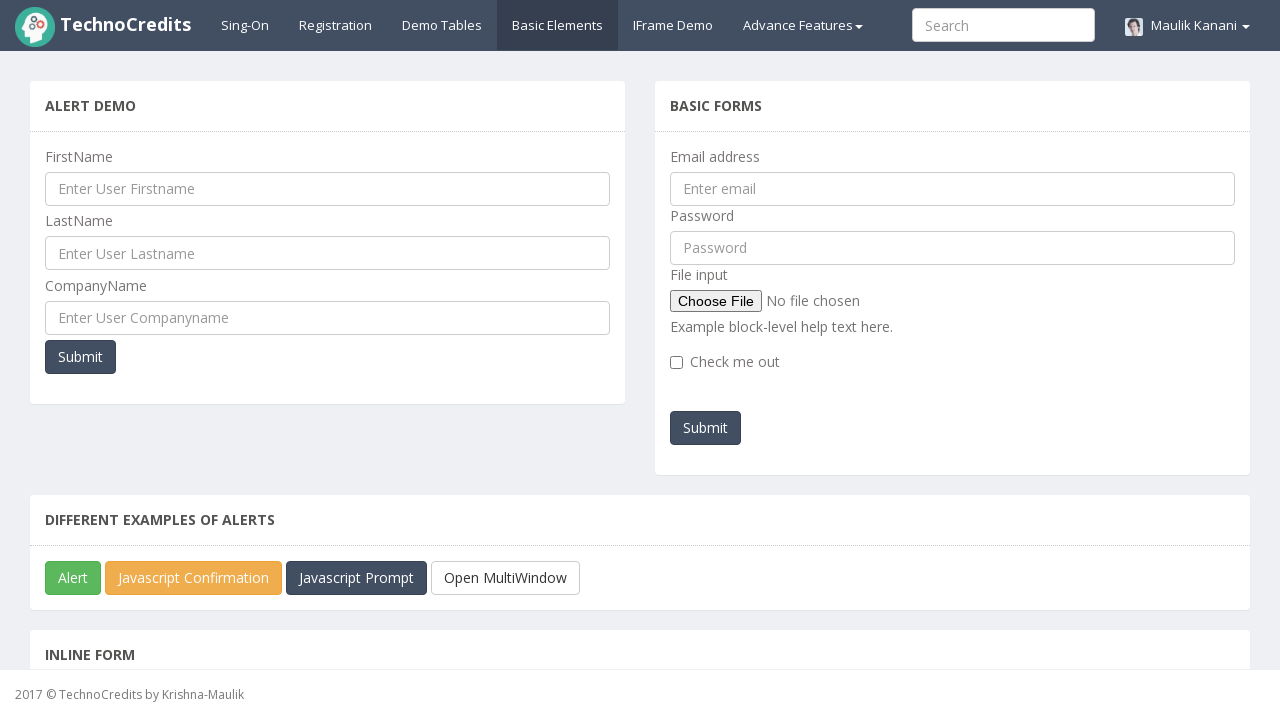

Located multi-select dropdown element
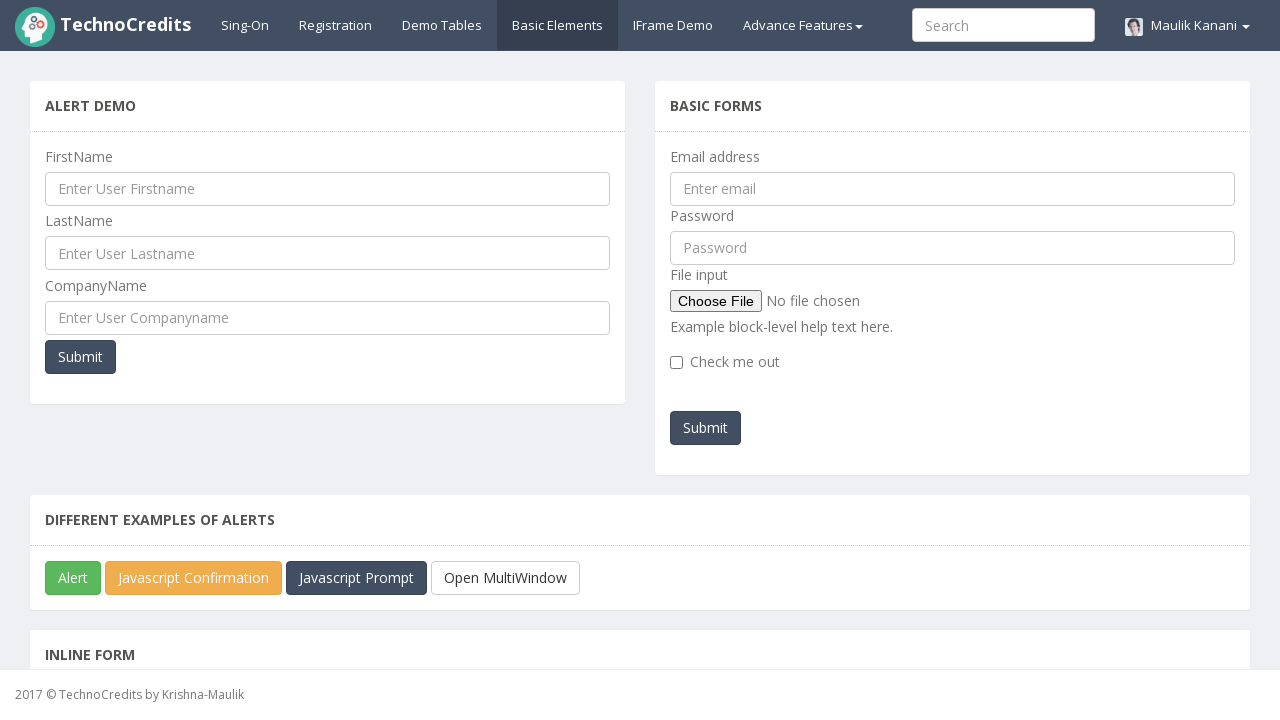

Scrolled dropdown into view
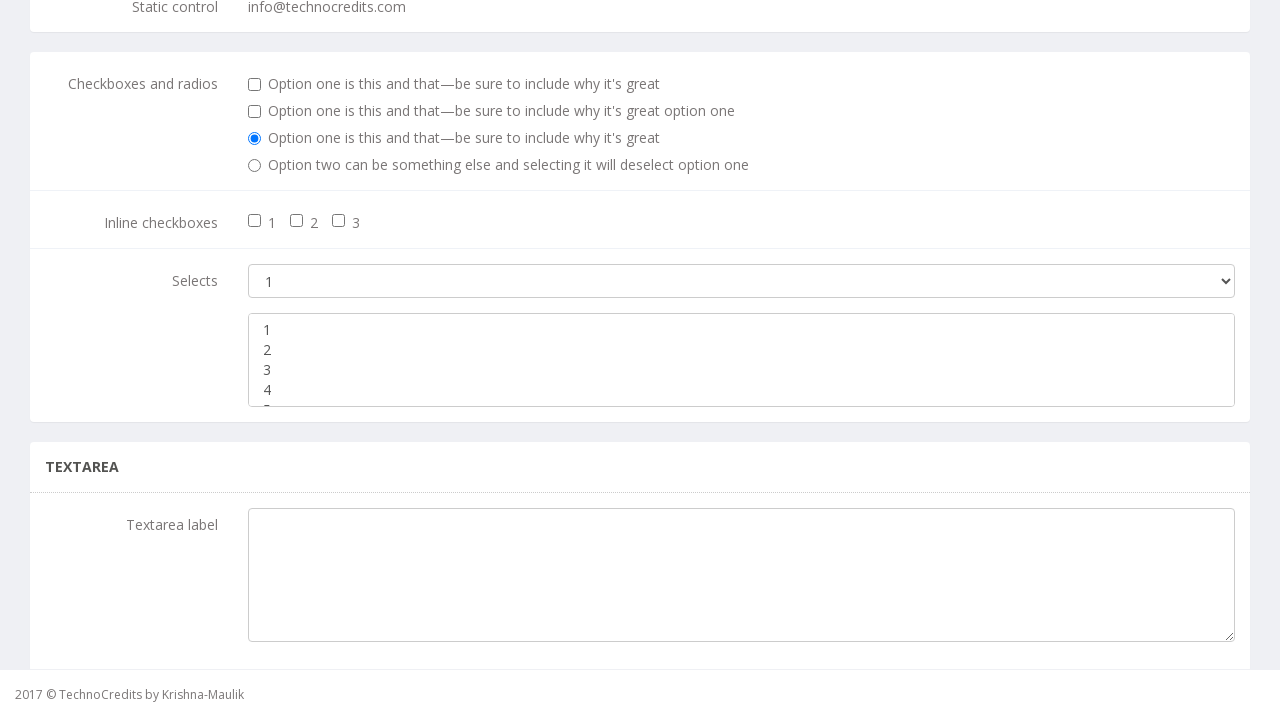

Retrieved all options from dropdown (5 options found)
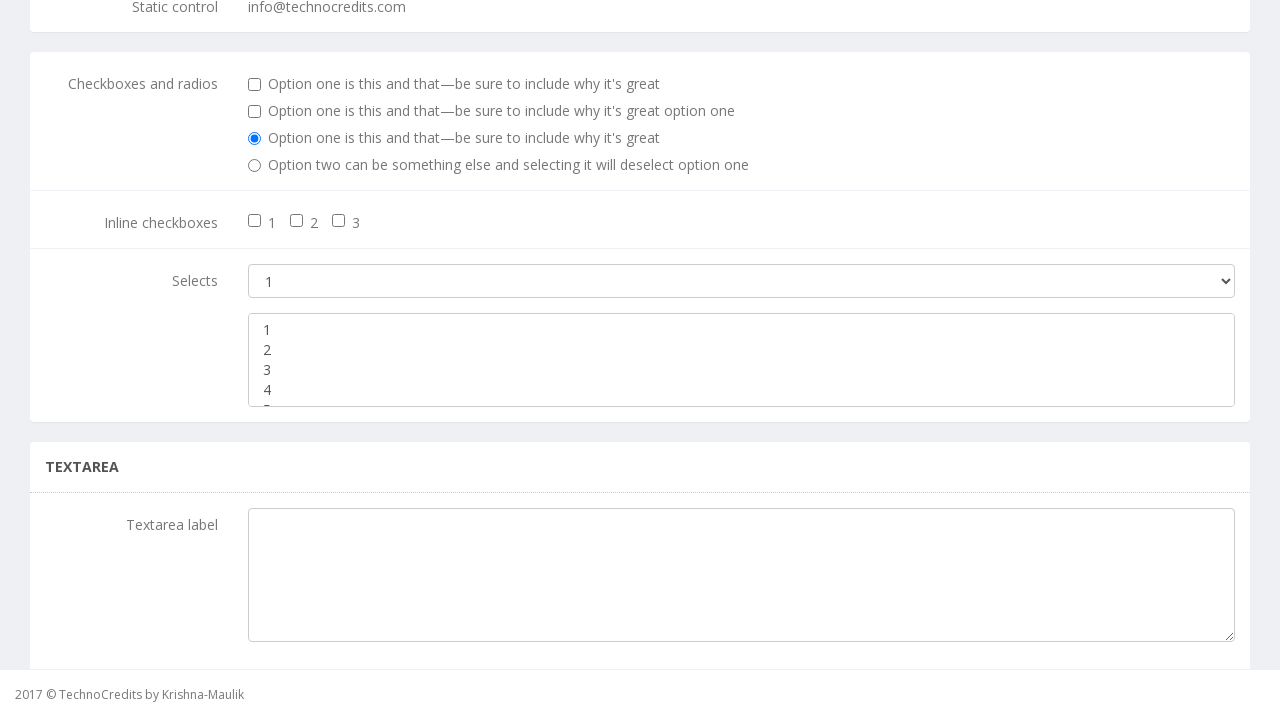

Selected even number option: 2 on //div[@class='panel-body']//div[3]//select[2]
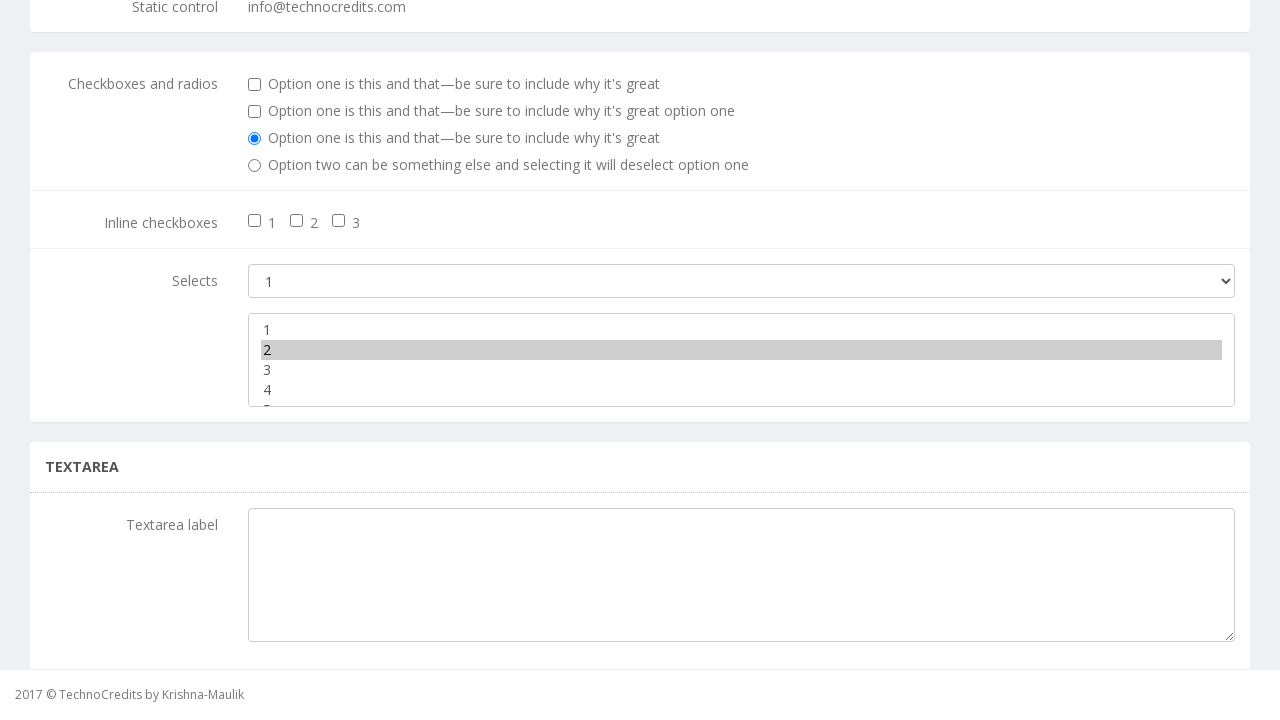

Selected even number option: 4 on //div[@class='panel-body']//div[3]//select[2]
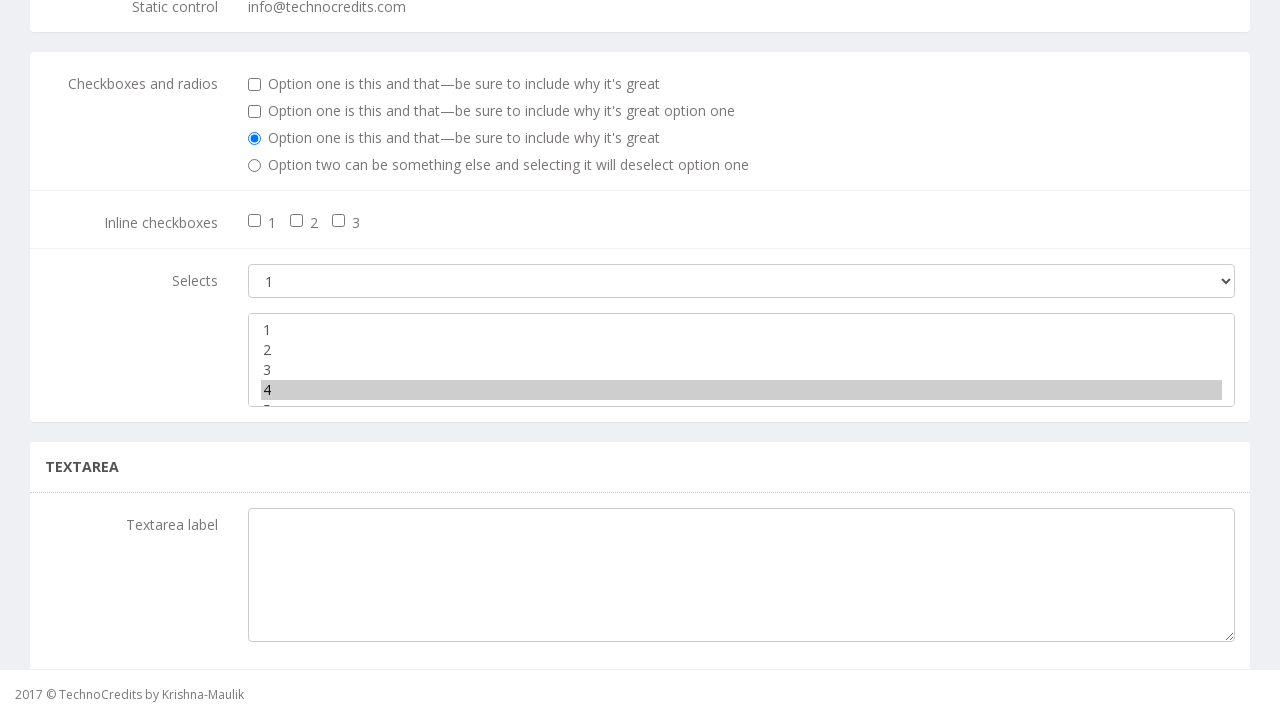

Waited after selecting all even numbers
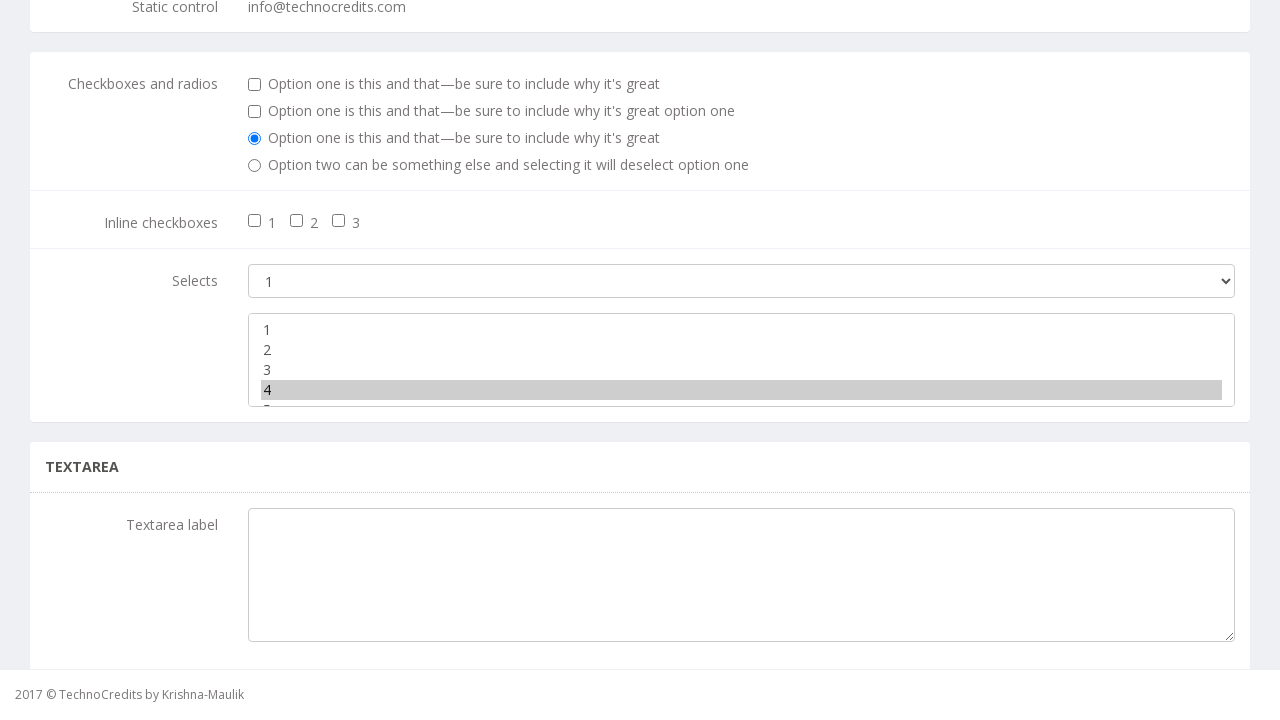

Deselected option '2' by force reselection on //div[@class='panel-body']//div[3]//select[2]
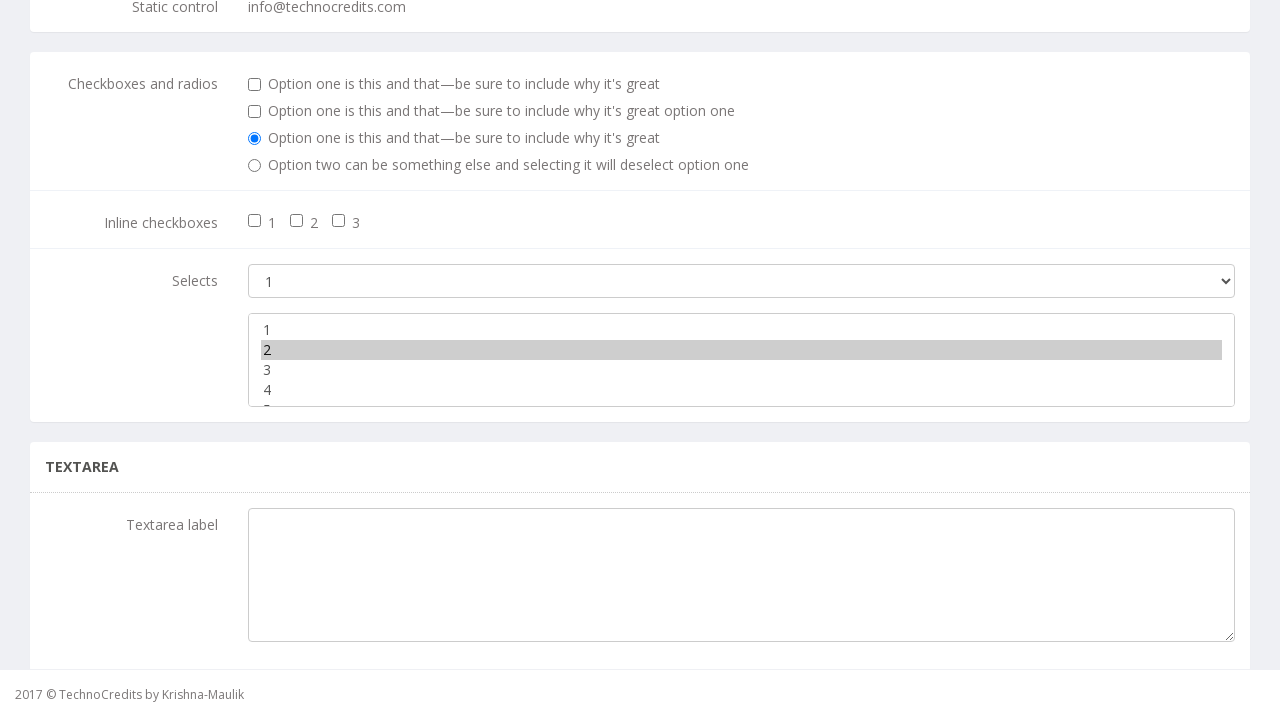

Selected option: 1
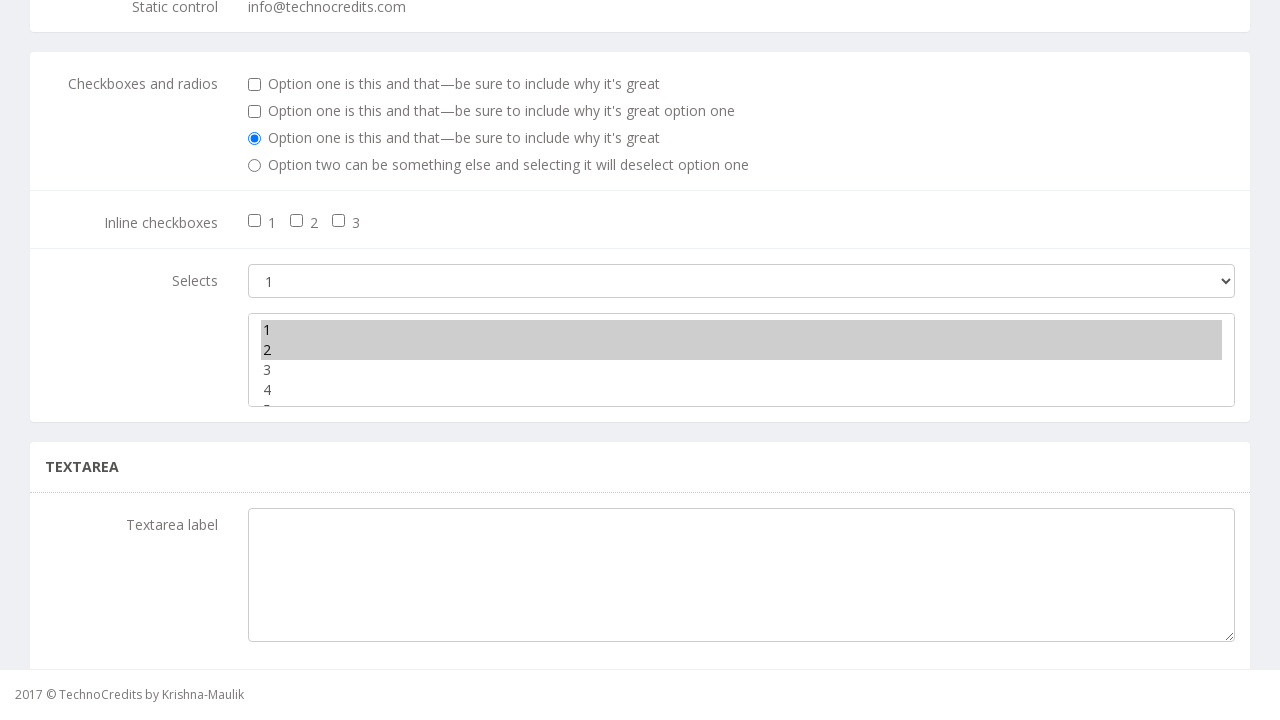

Deselected option: 2
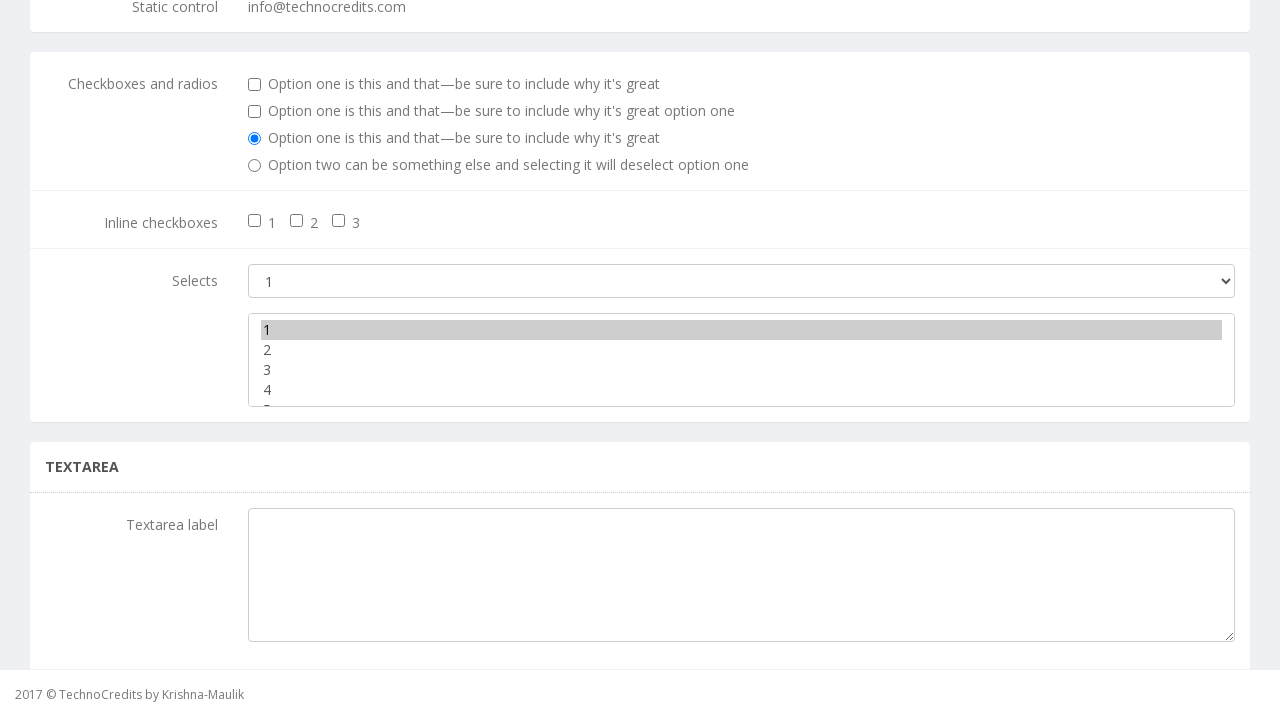

Selected option: 3
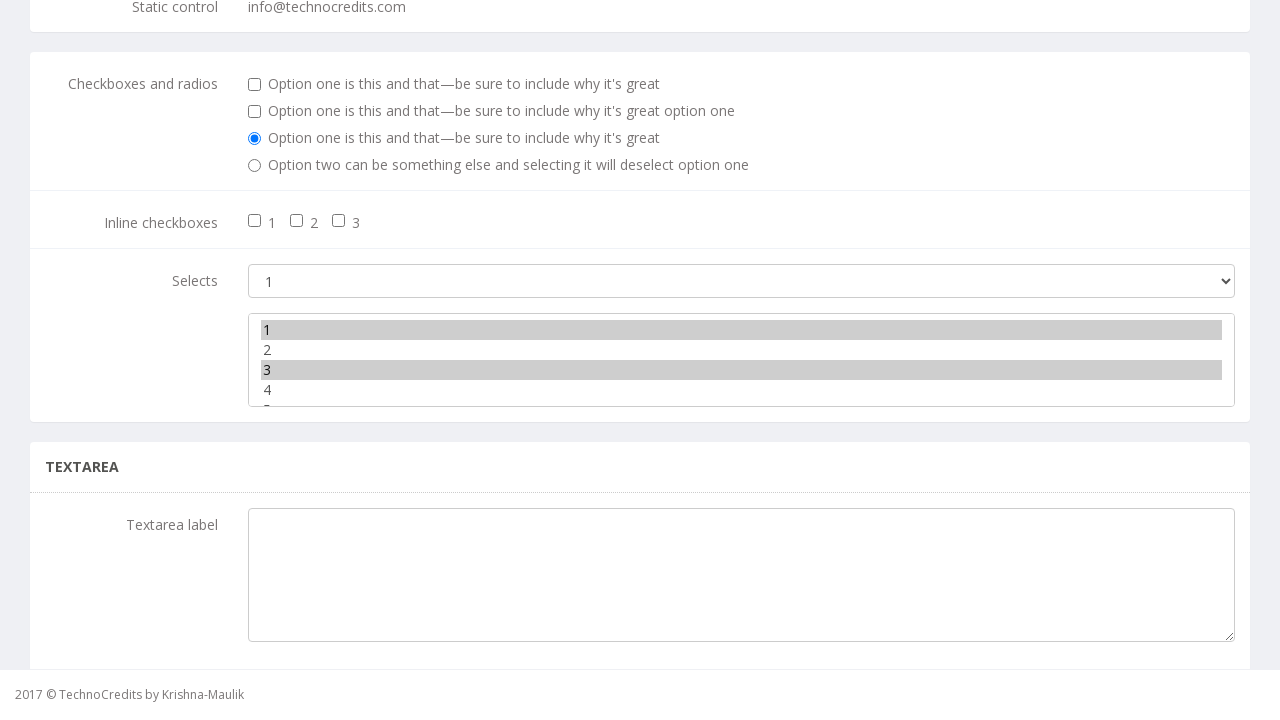

Selected option: 4
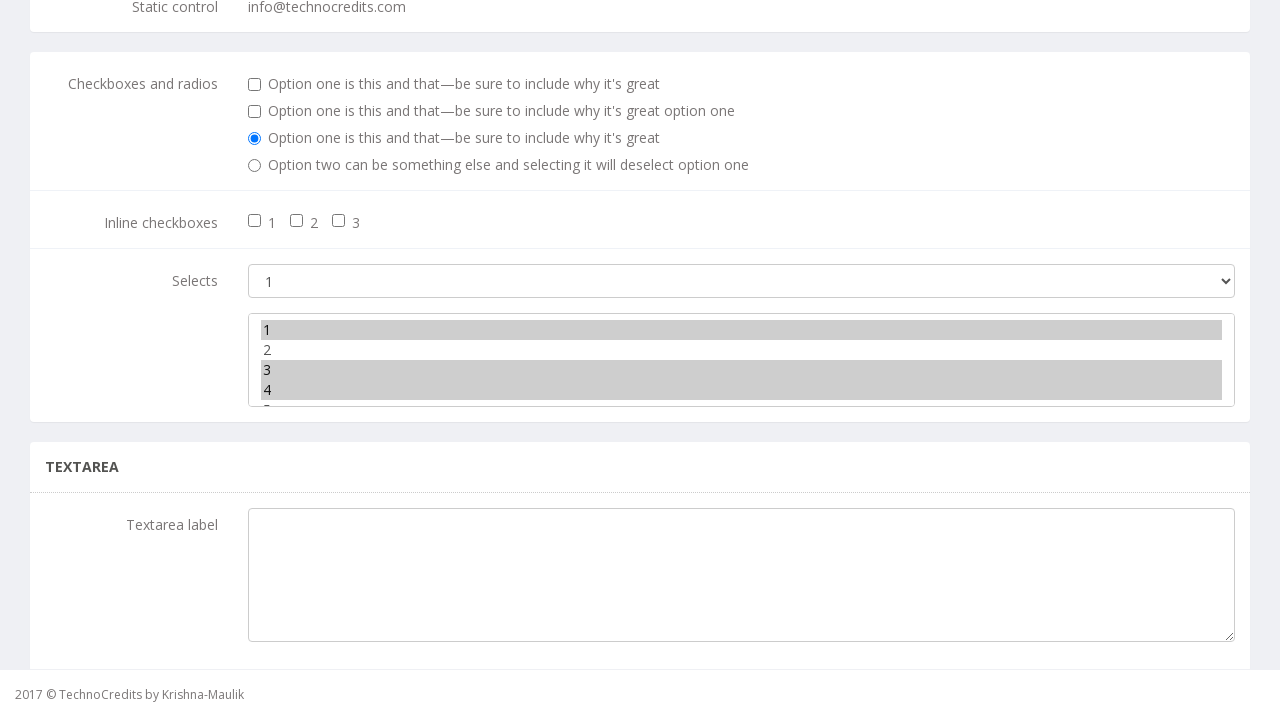

Selected option: 5
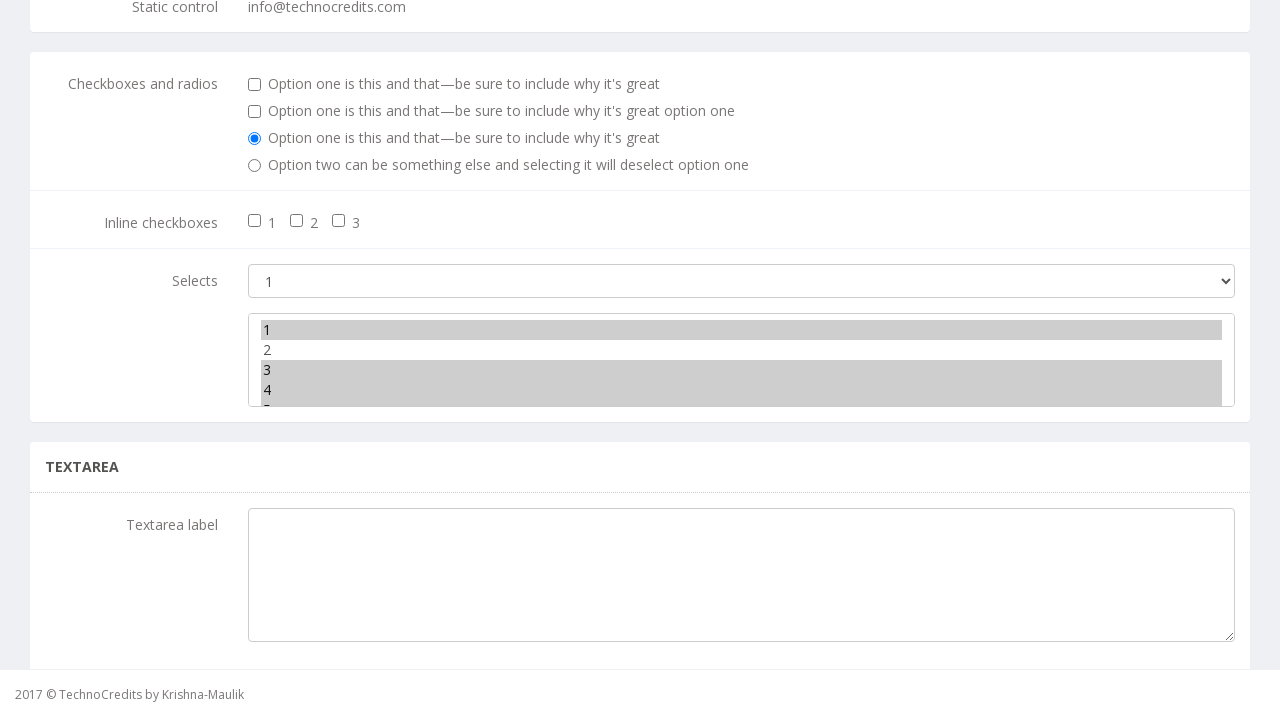

Triggered change event on dropdown
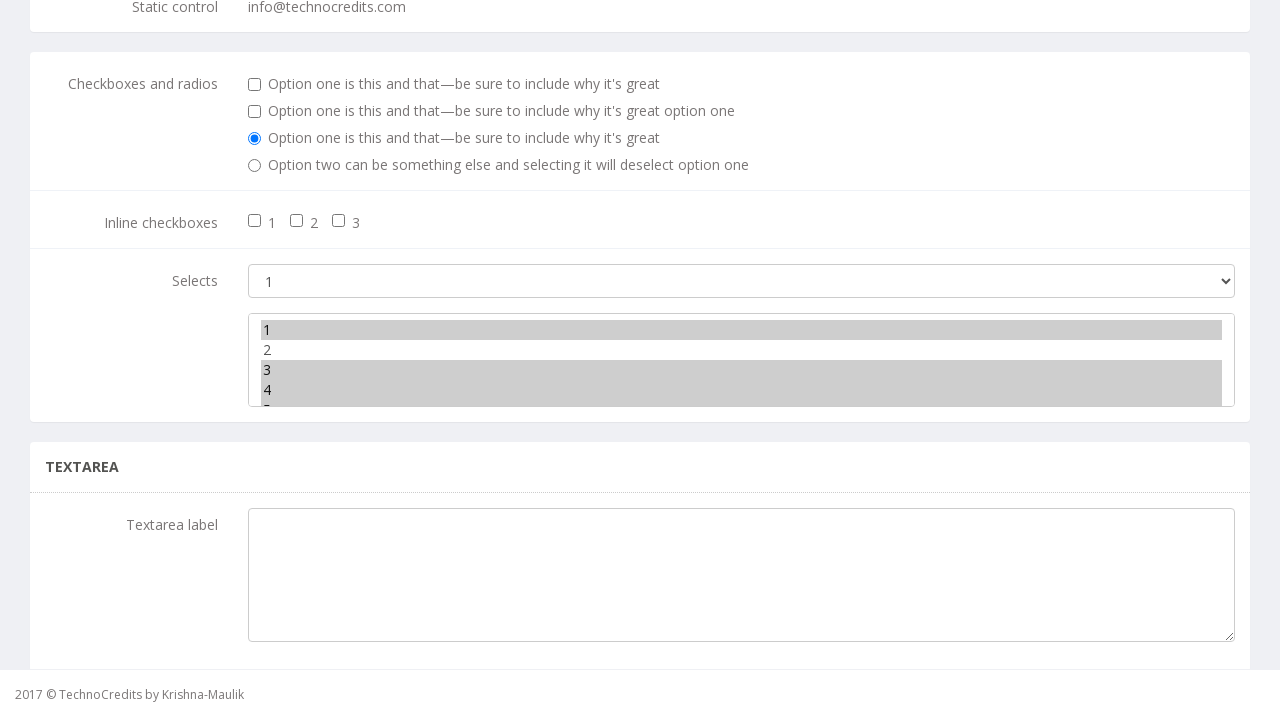

Waited after toggling all selections
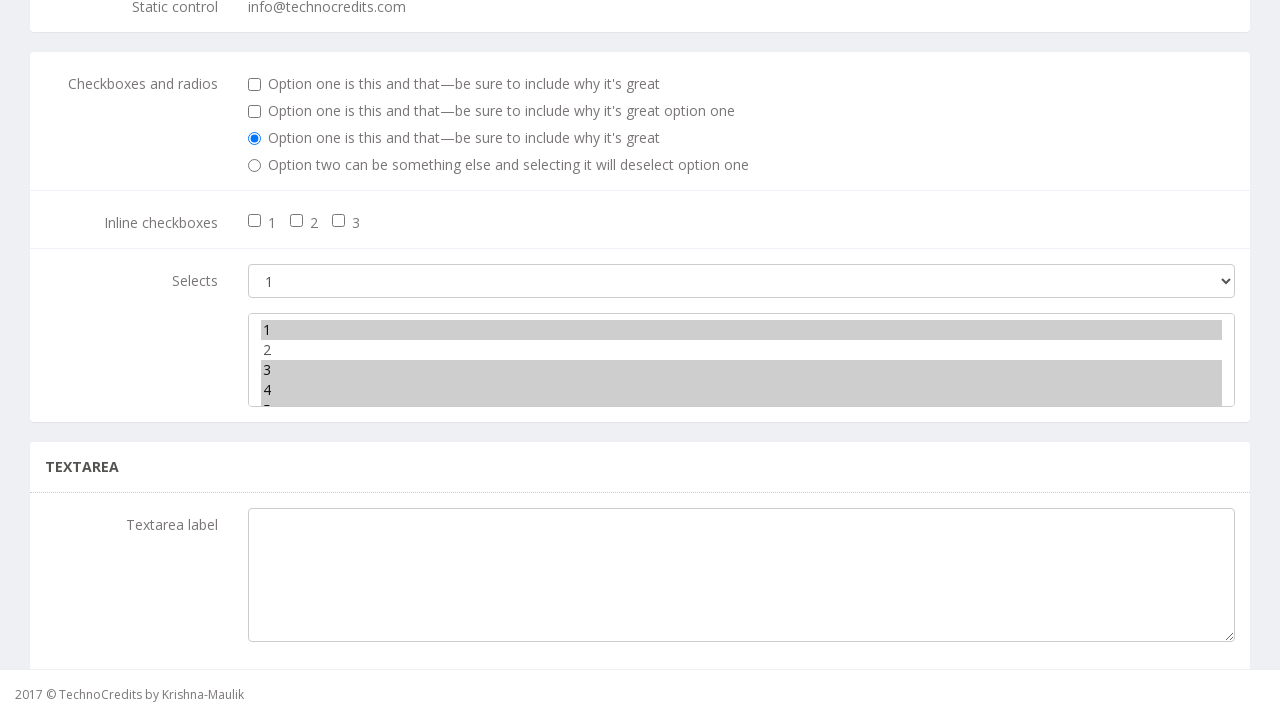

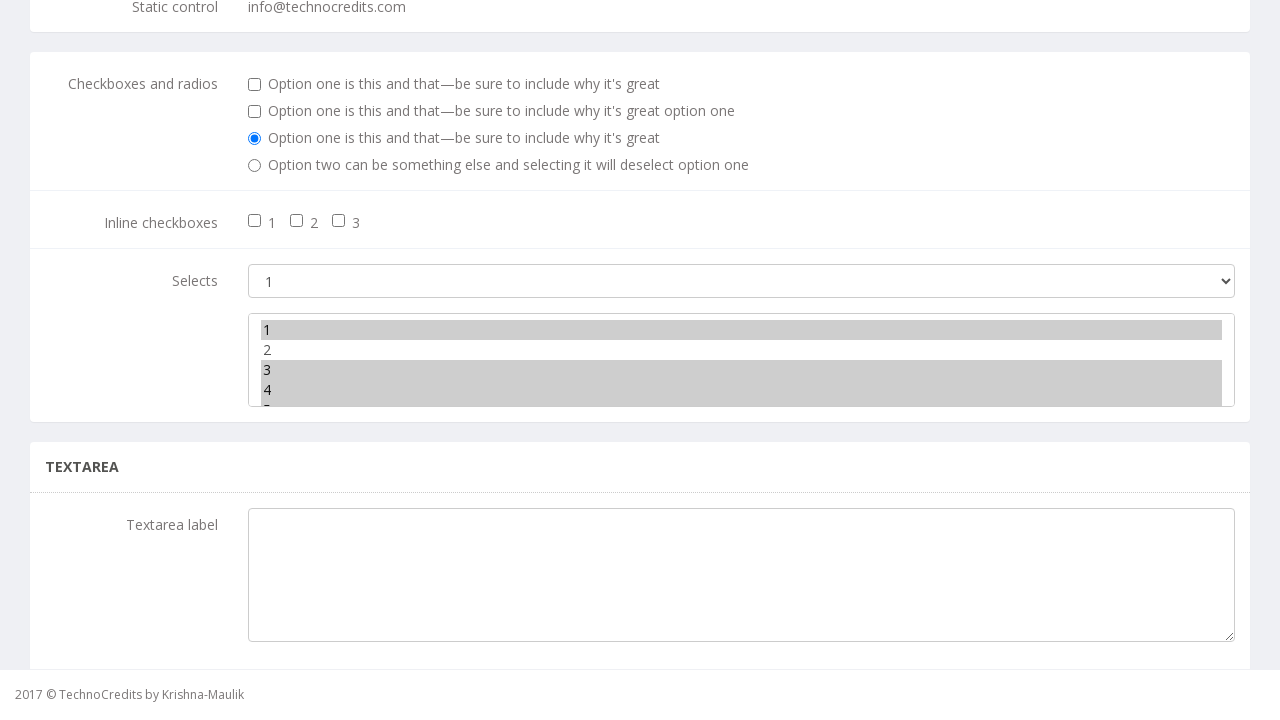